Tests handling of a JavaScript confirmation dialog by clicking a button that triggers a confirm dialog and dismissing it (clicking Cancel)

Starting URL: https://testautomationpractice.blogspot.com/

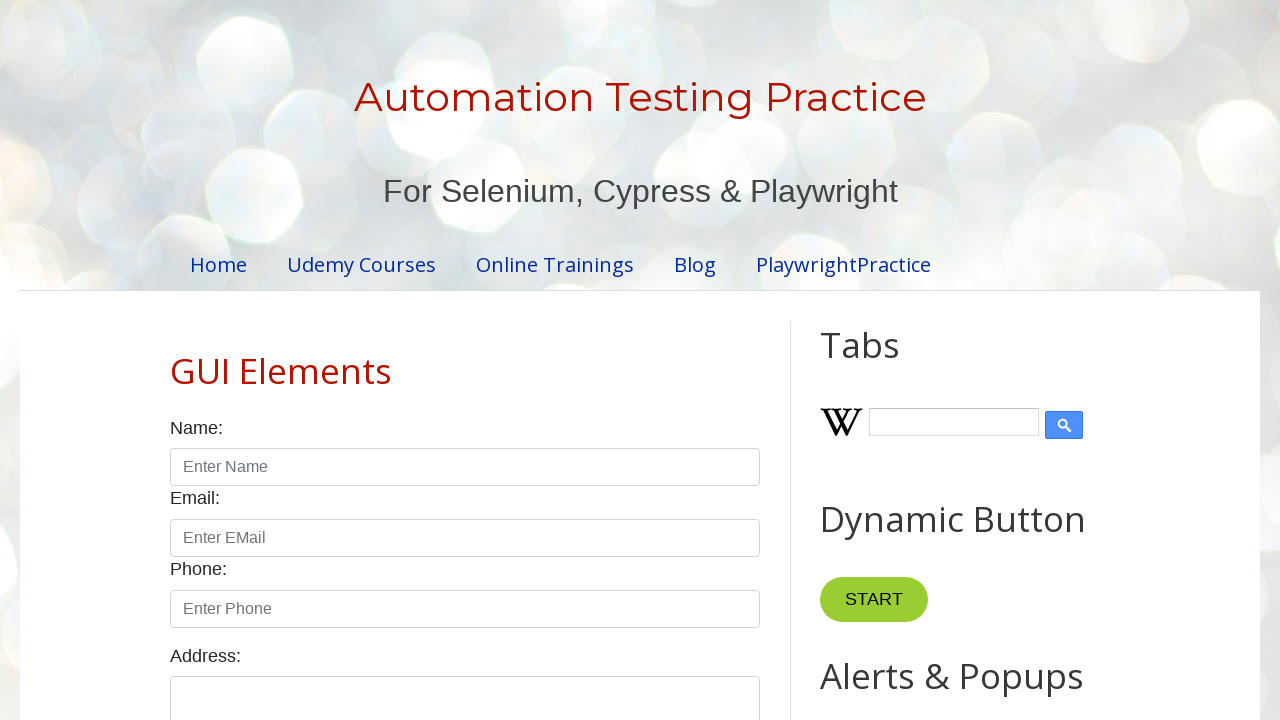

Set up dialog handler to dismiss confirmation dialogs
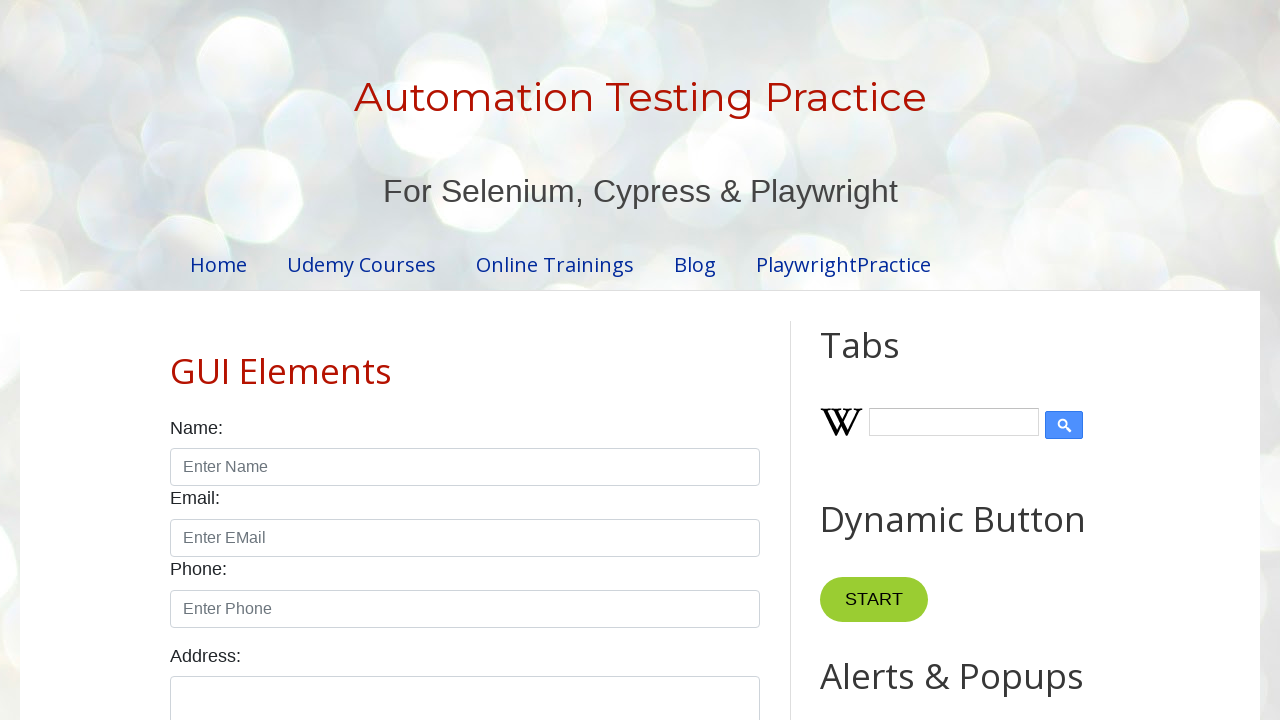

Clicked button to trigger confirmation dialog at (912, 360) on xpath=//button[@onclick='myFunctionConfirm()']
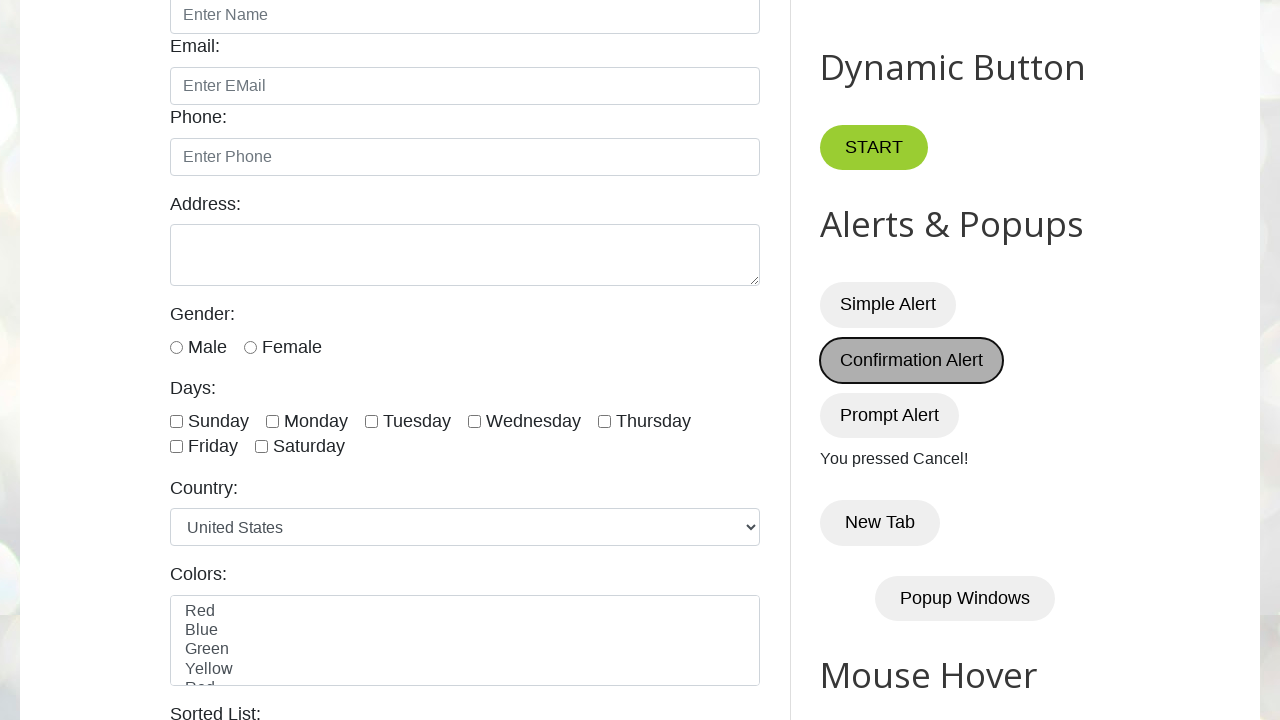

Confirmation dialog was dismissed and demo element is visible
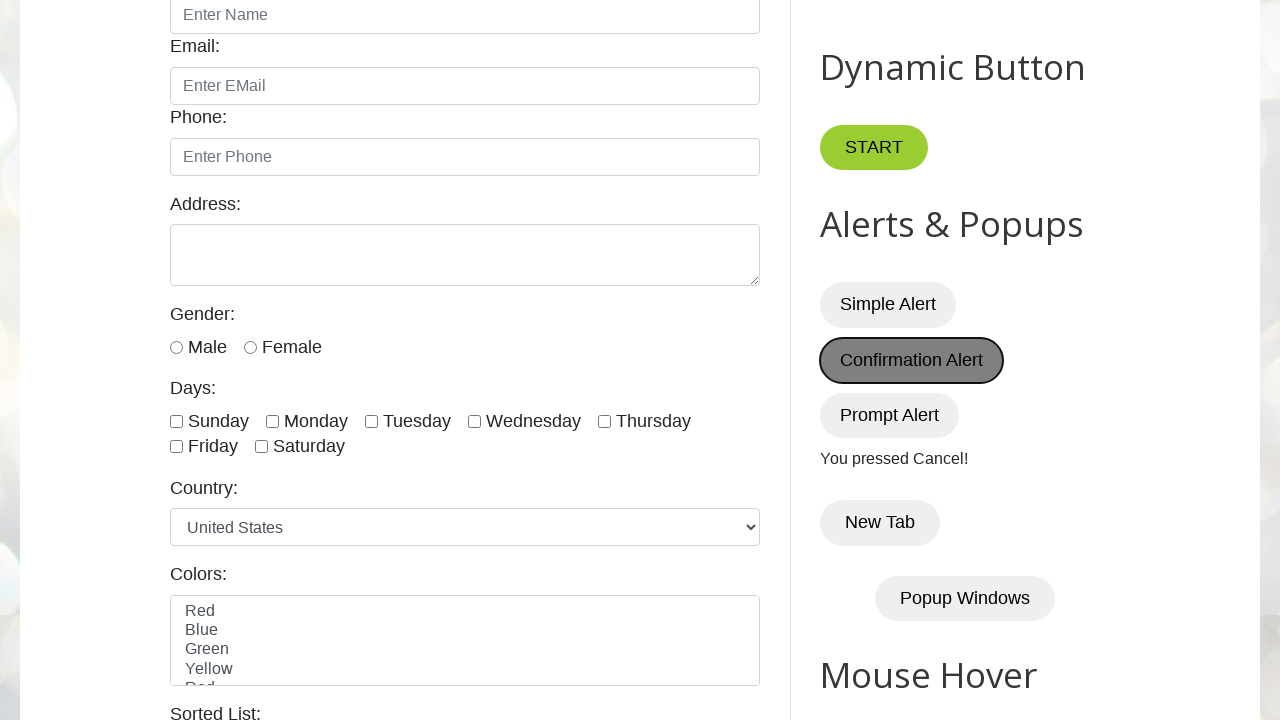

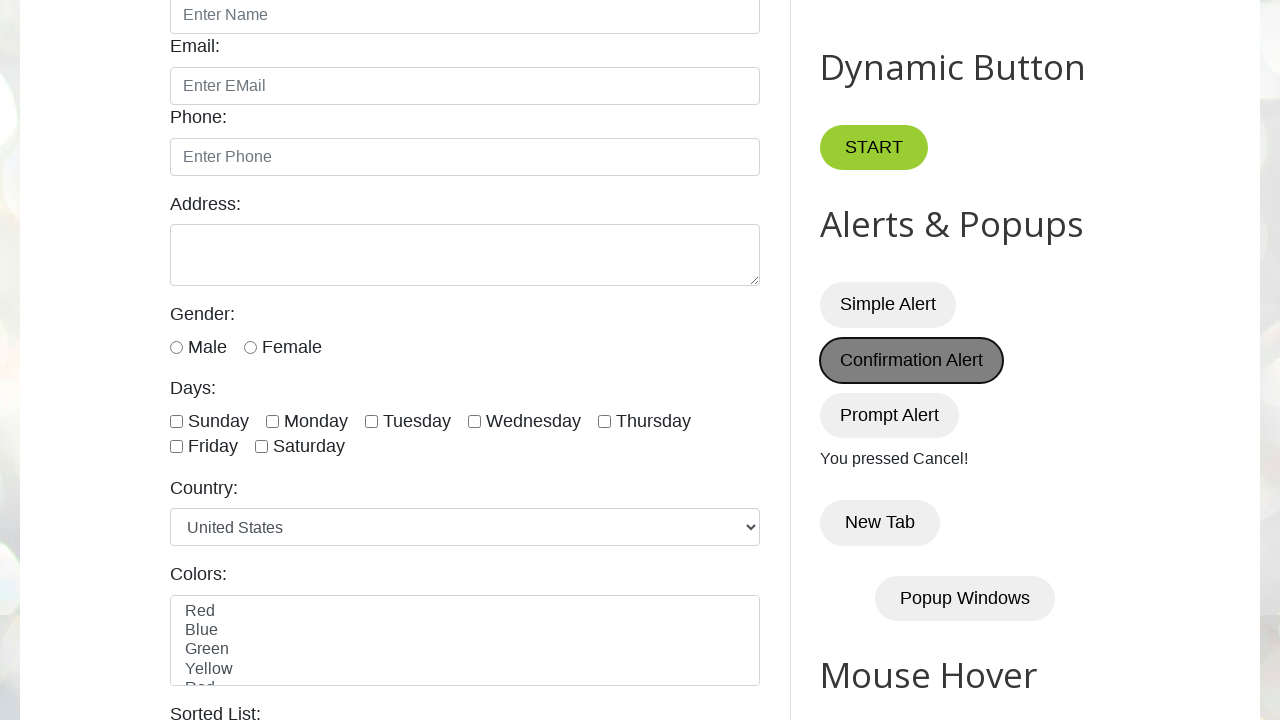